Tests a basic web form by entering text into an input field, submitting the form, and verifying the confirmation message appears.

Starting URL: https://www.selenium.dev/selenium/web/web-form.html

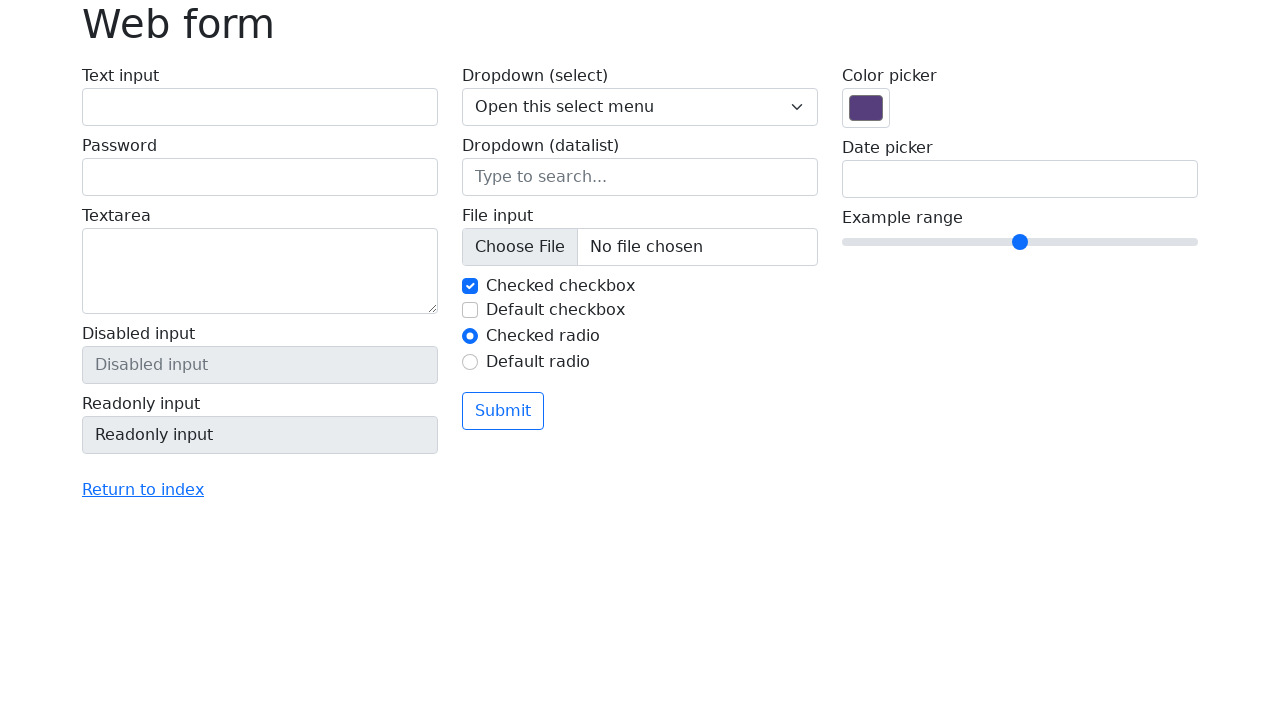

Filled text input field with 'Selenium4' on input[name='my-text']
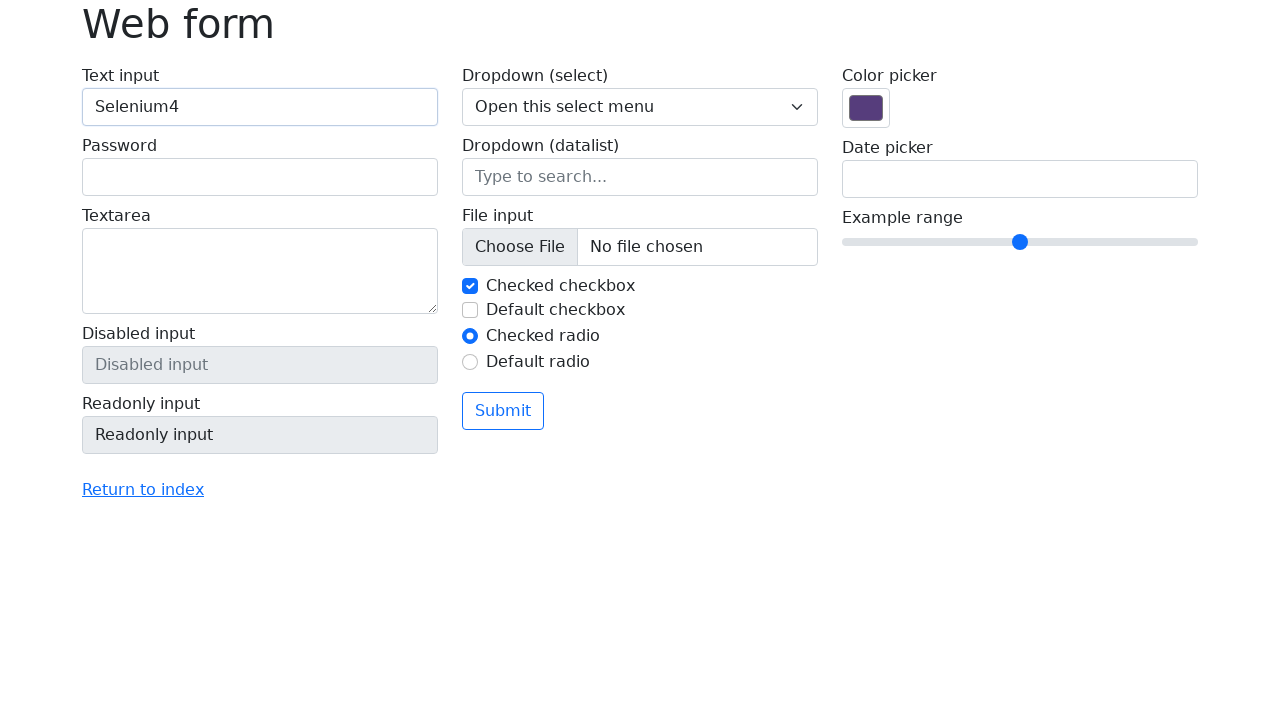

Clicked submit button at (503, 411) on button
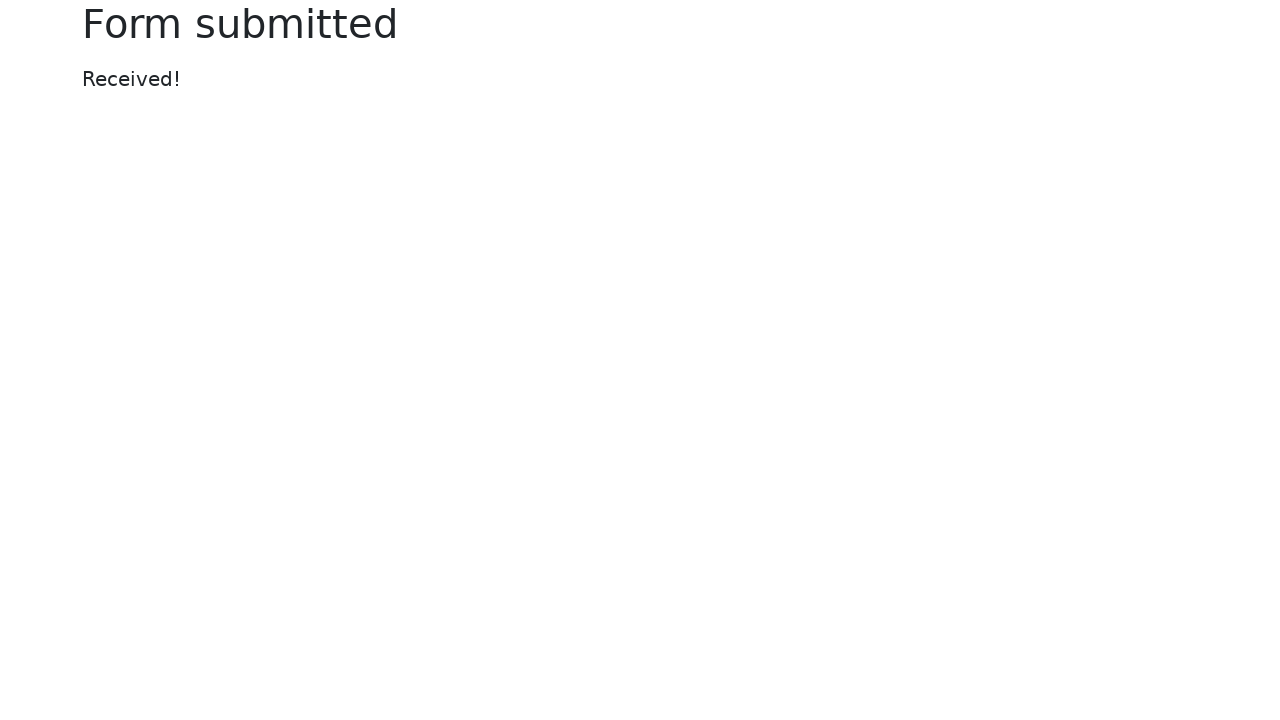

Confirmation message appeared after form submission
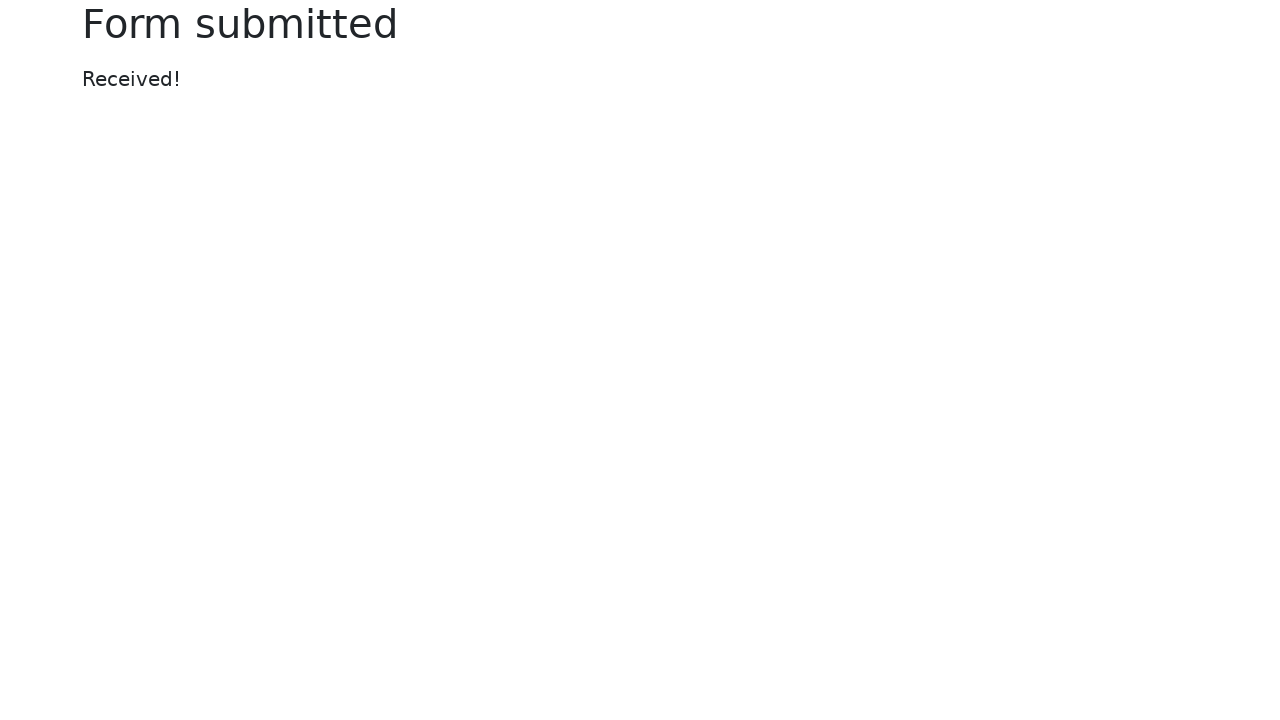

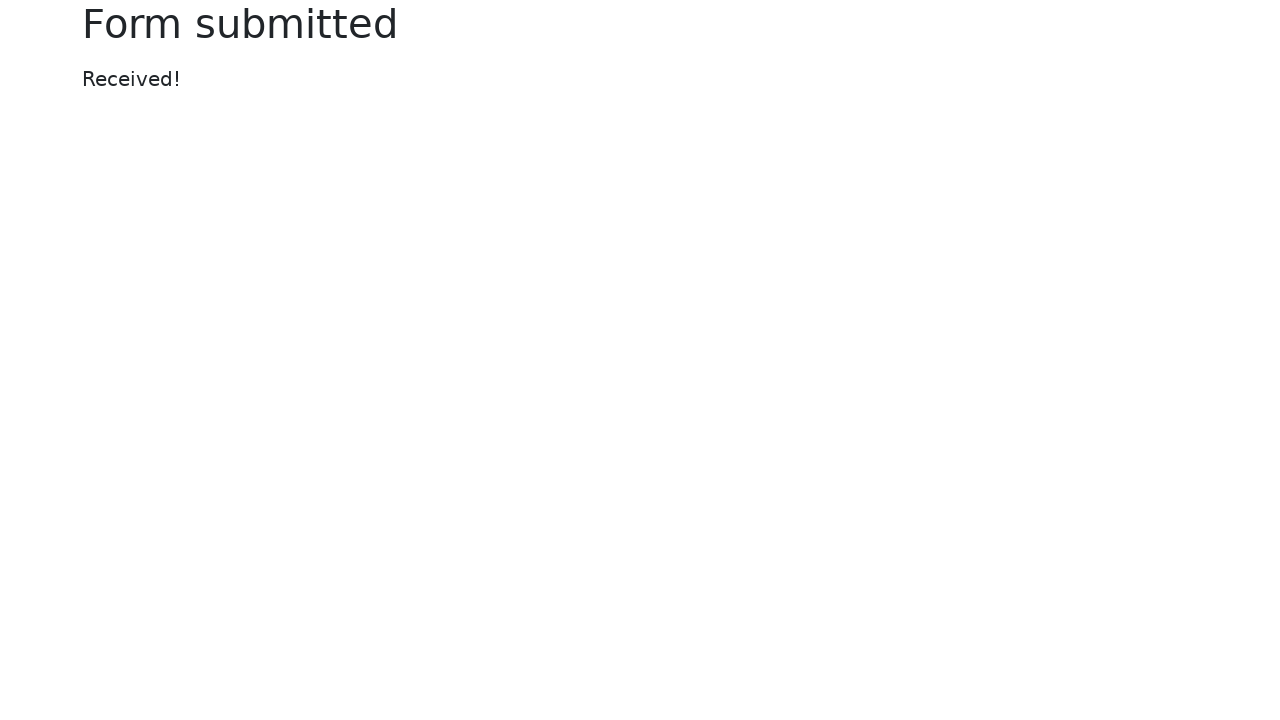